Tests checkbox handling by selecting the first 3 checkboxes on the page, then iterating through all checkboxes to uncheck any that are selected

Starting URL: https://testautomationpractice.blogspot.com/

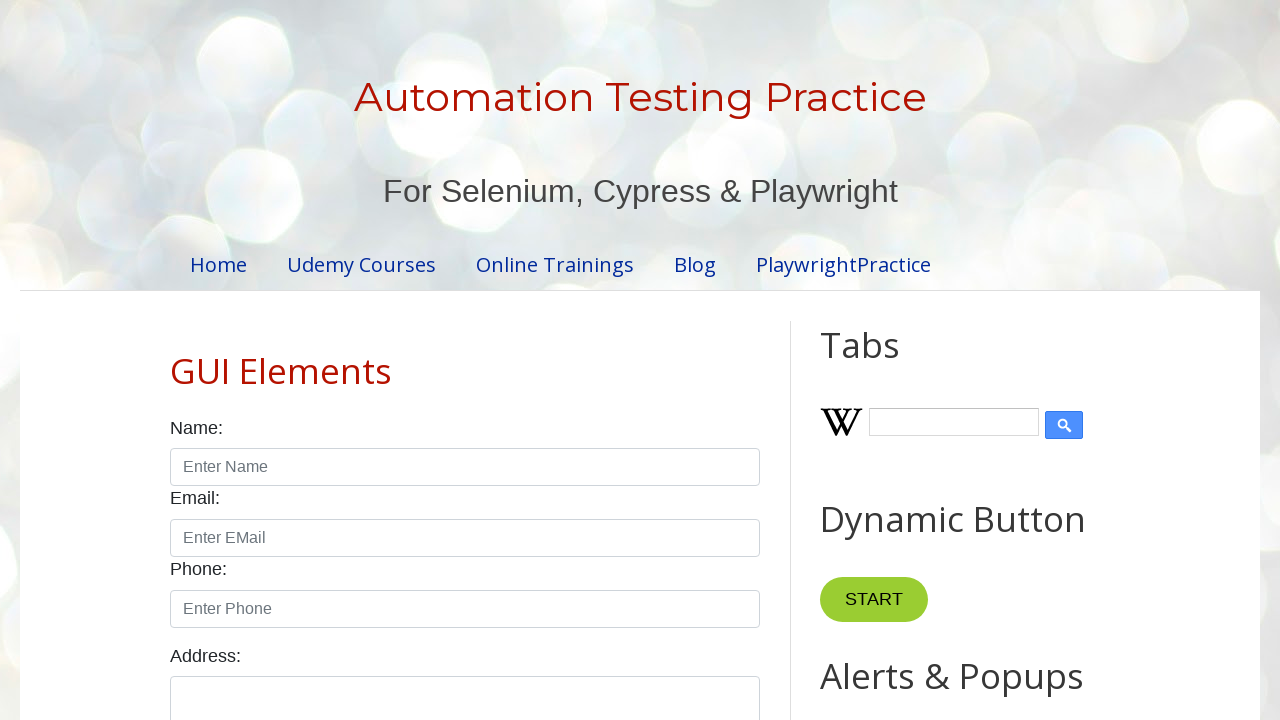

Navigated to test automation practice website
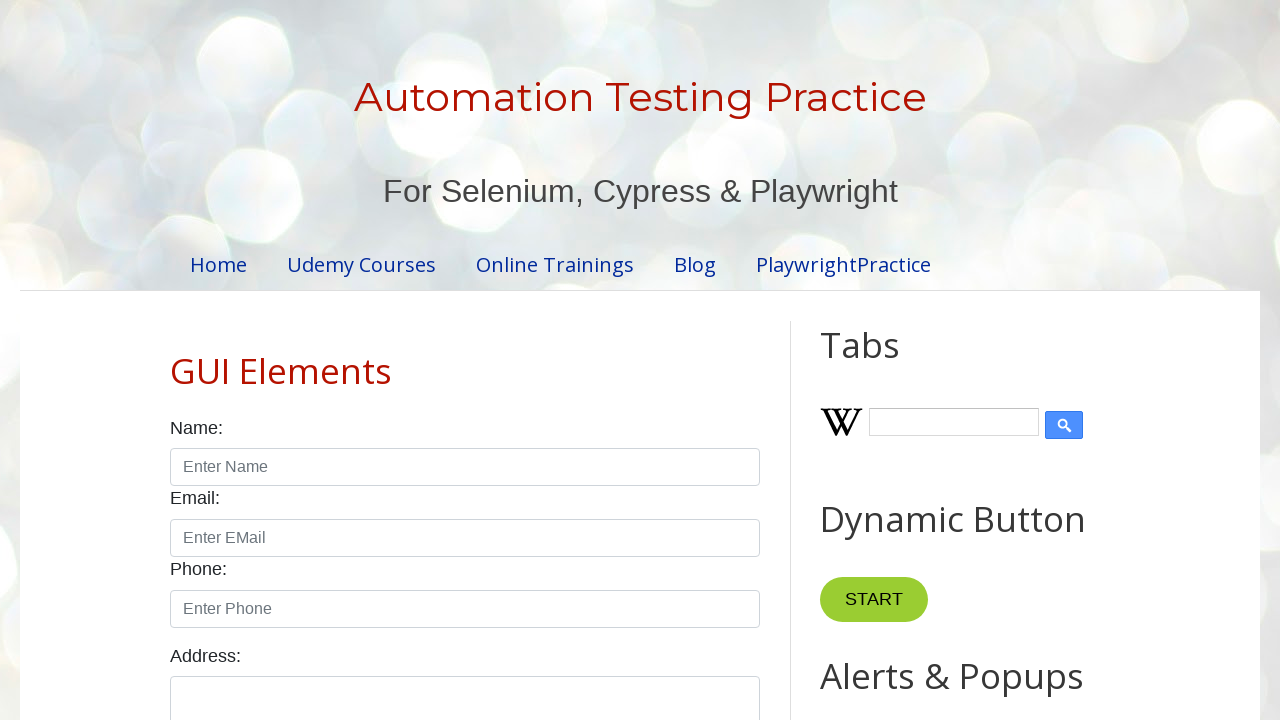

Located all checkboxes on the page
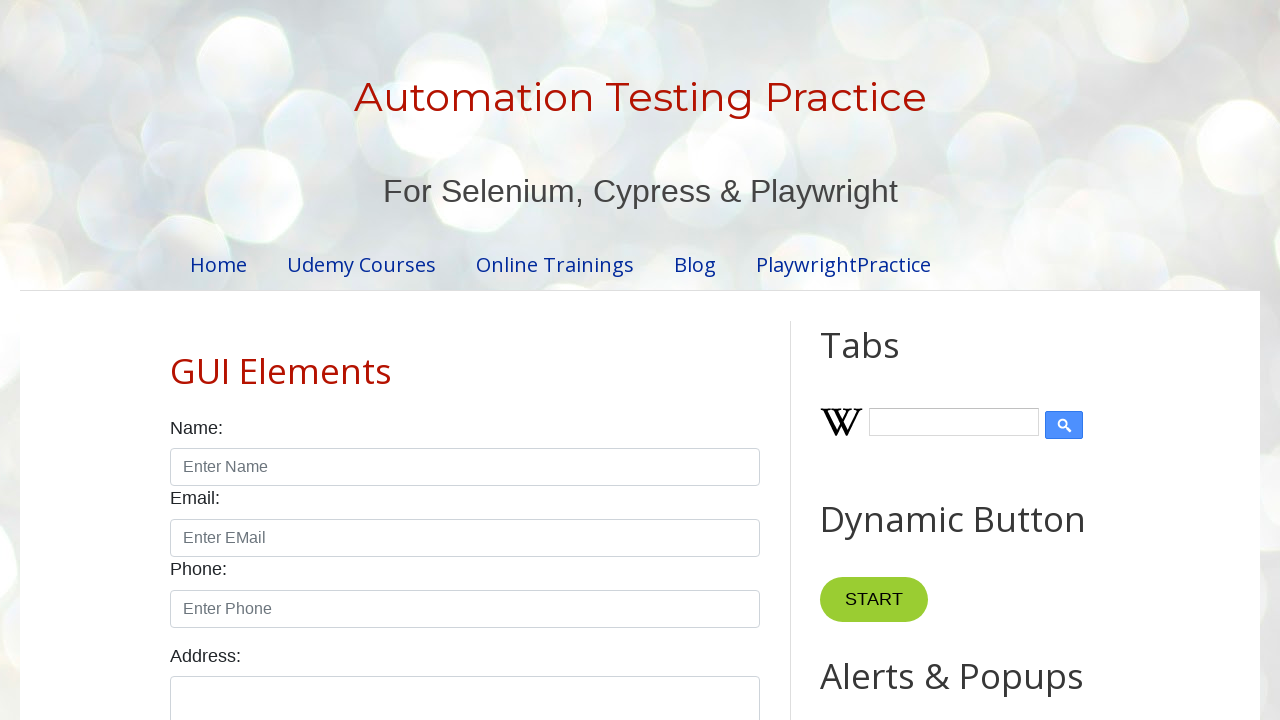

Clicked checkbox 1 to select it at (176, 360) on input.form-check-input[type='checkbox'] >> nth=0
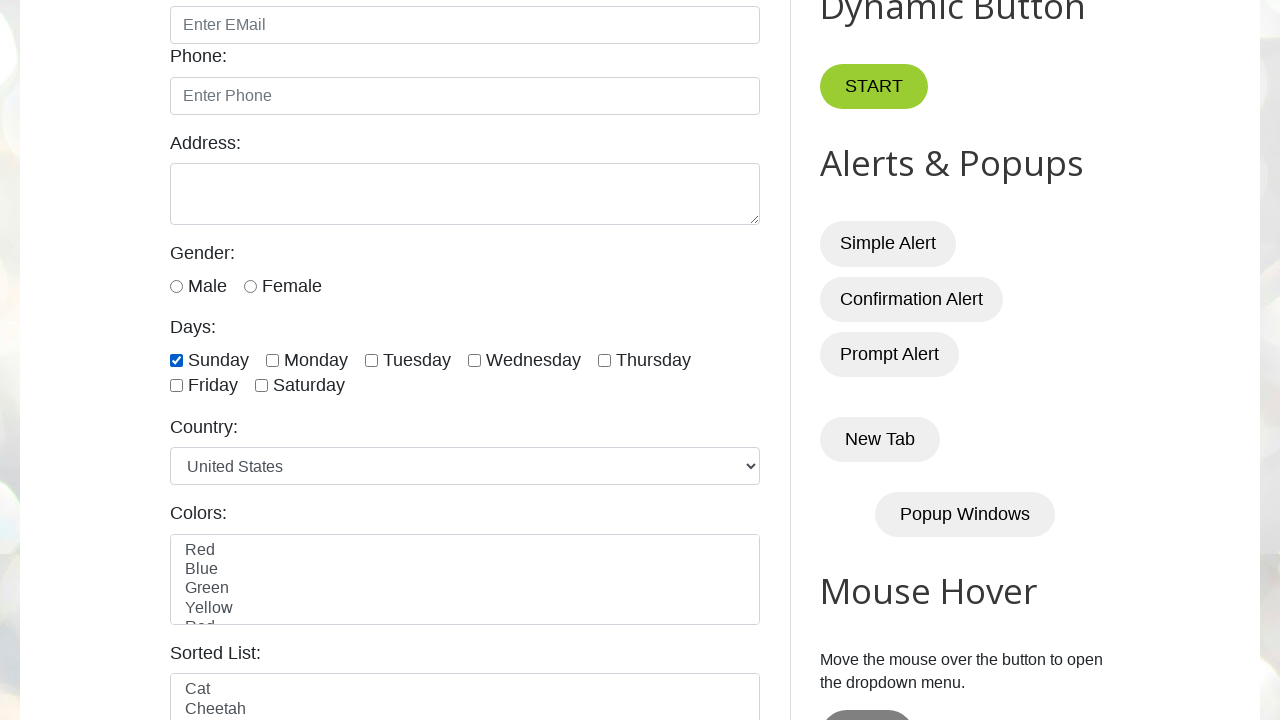

Clicked checkbox 2 to select it at (272, 360) on input.form-check-input[type='checkbox'] >> nth=1
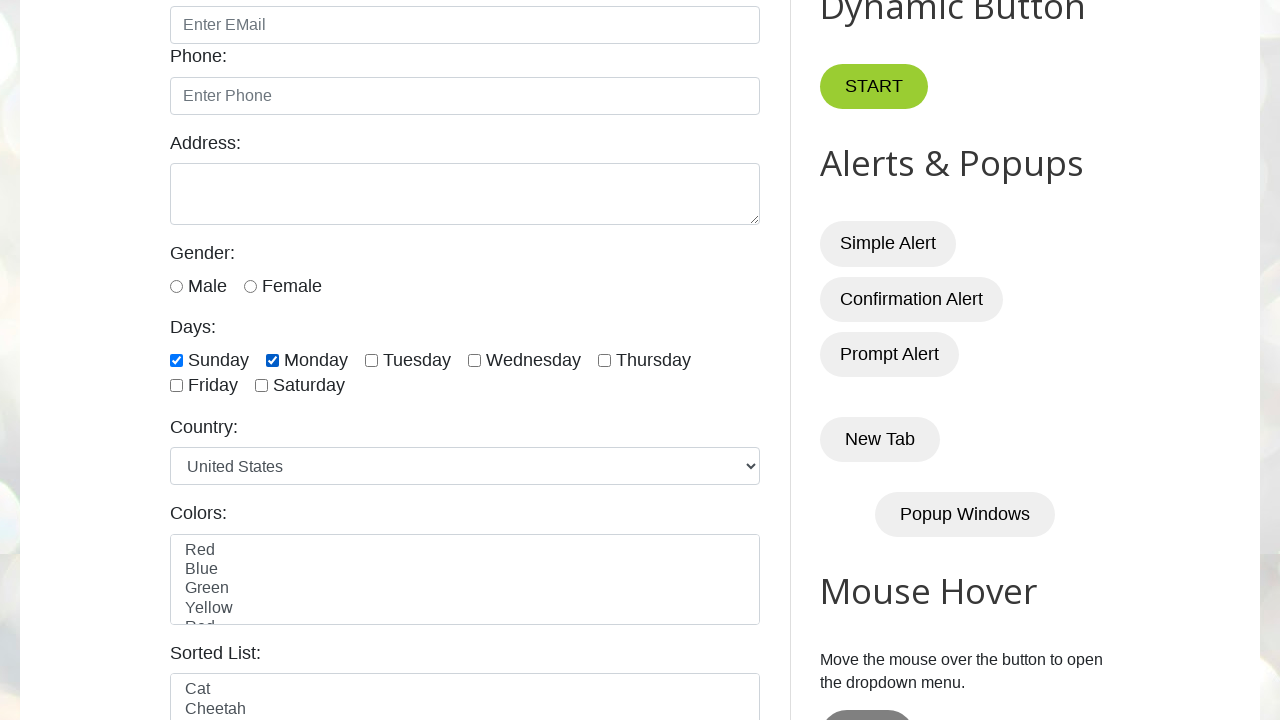

Clicked checkbox 3 to select it at (372, 360) on input.form-check-input[type='checkbox'] >> nth=2
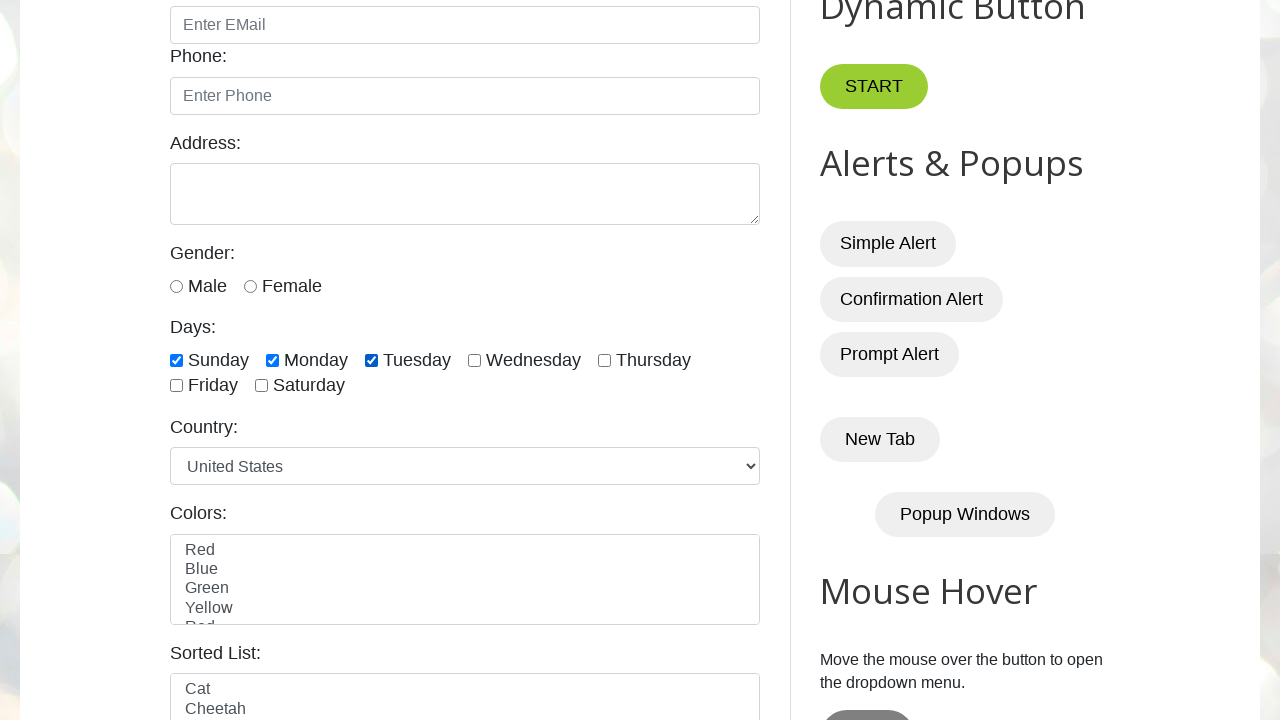

Retrieved total checkbox count: 7
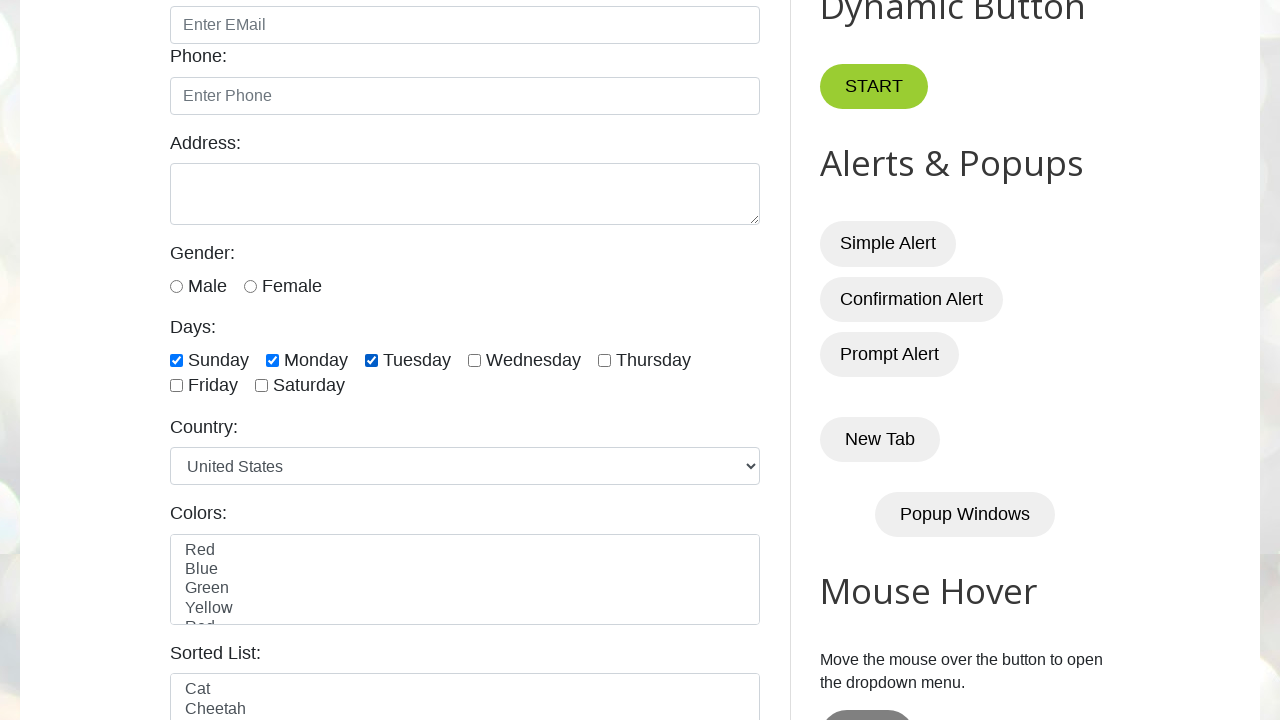

Unchecked checkbox 1 at (176, 360) on input.form-check-input[type='checkbox'] >> nth=0
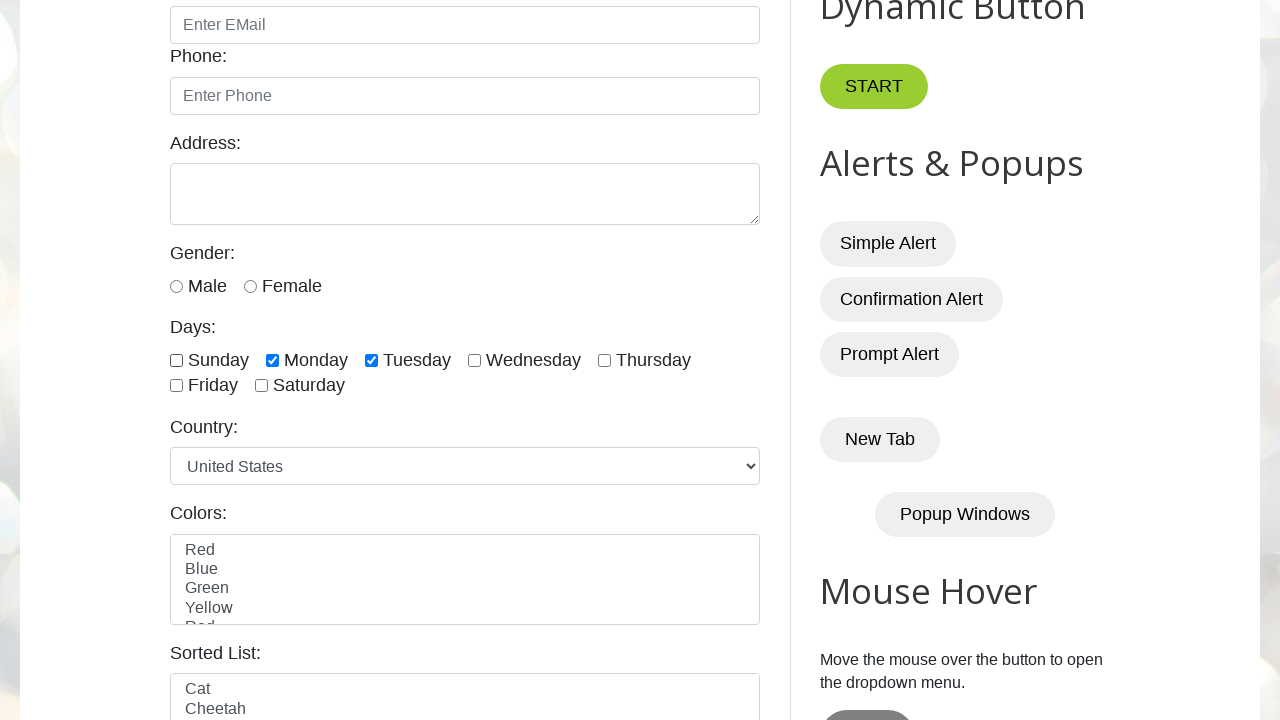

Unchecked checkbox 2 at (272, 360) on input.form-check-input[type='checkbox'] >> nth=1
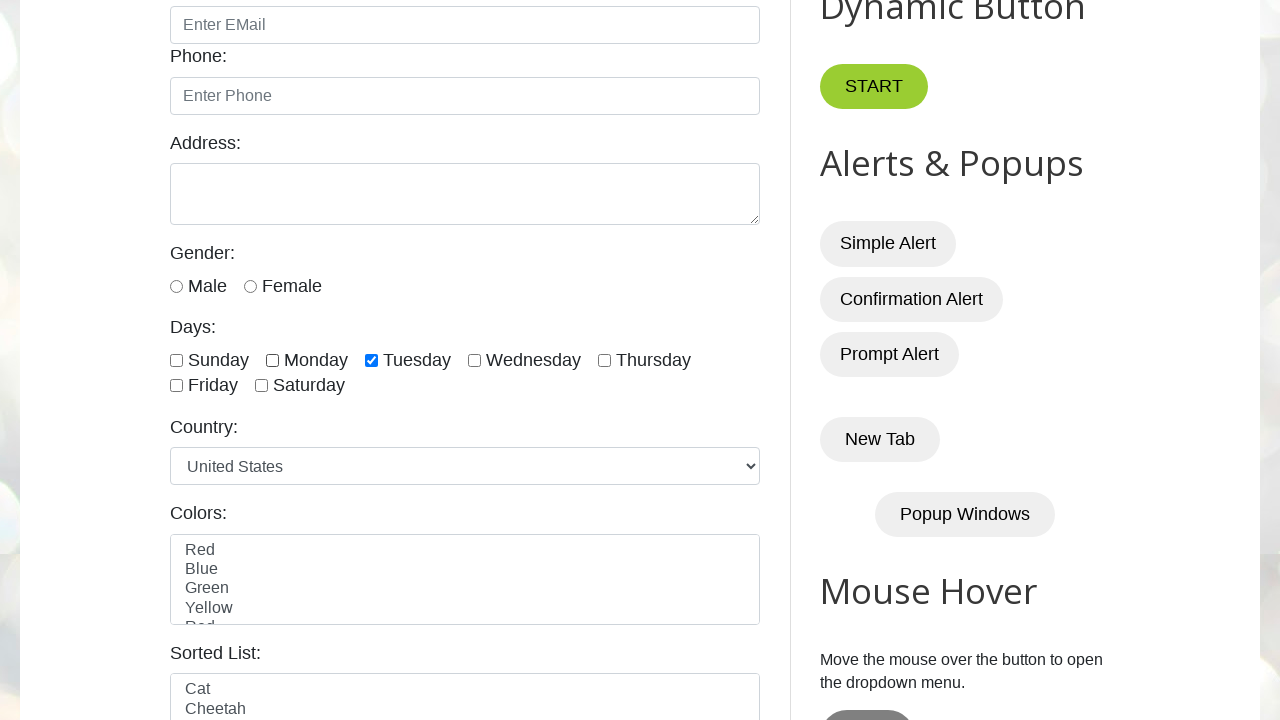

Unchecked checkbox 3 at (372, 360) on input.form-check-input[type='checkbox'] >> nth=2
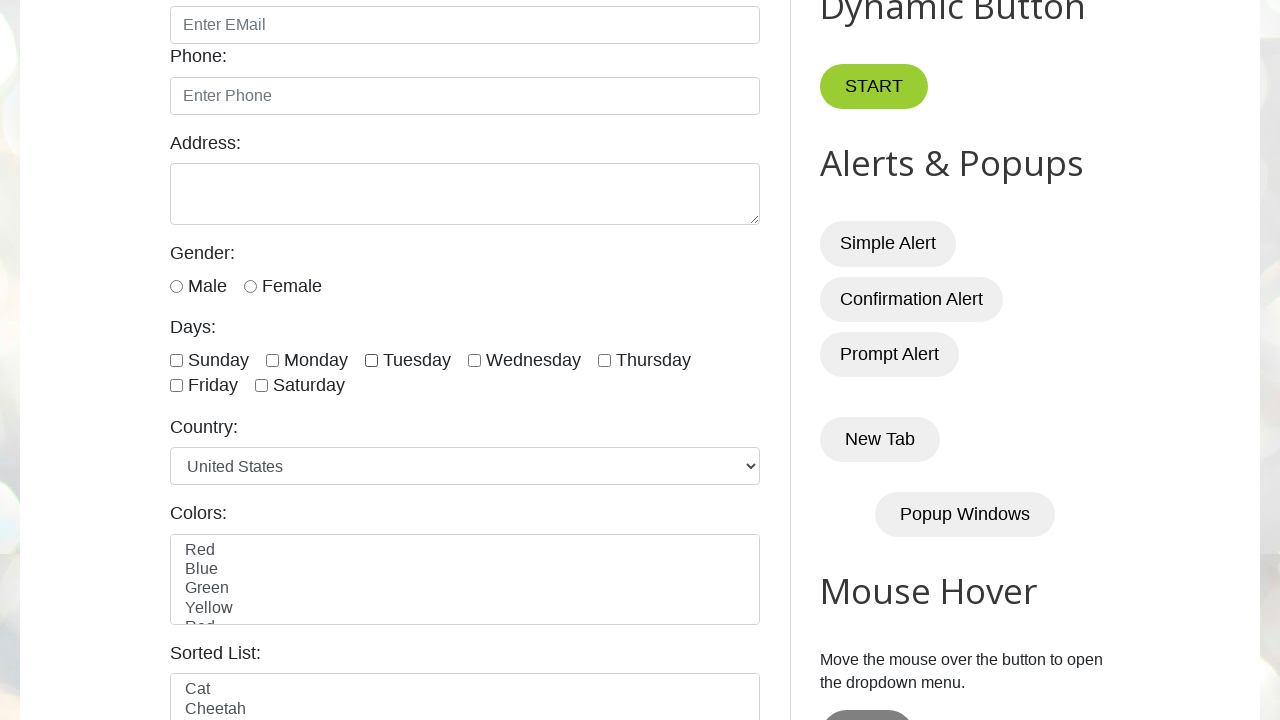

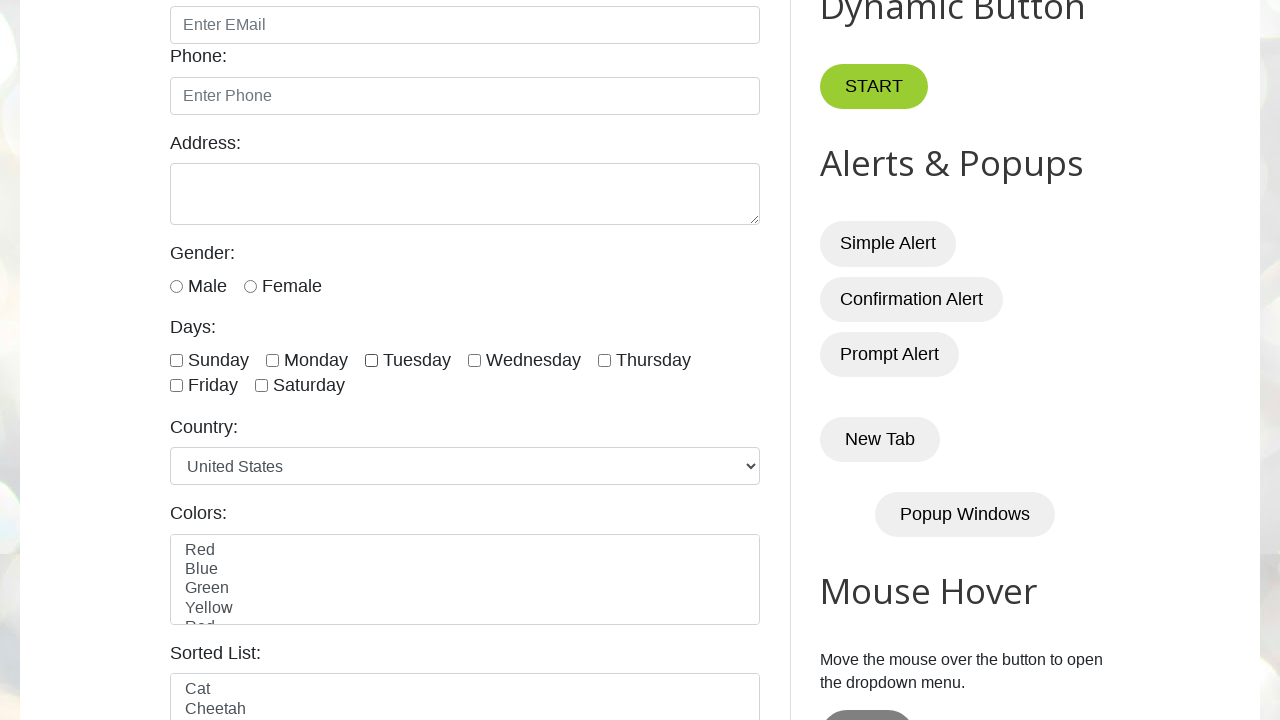